Tests right-click context menu functionality by performing a context click on a designated element

Starting URL: https://swisnl.github.io/jQuery-contextMenu/demo.html

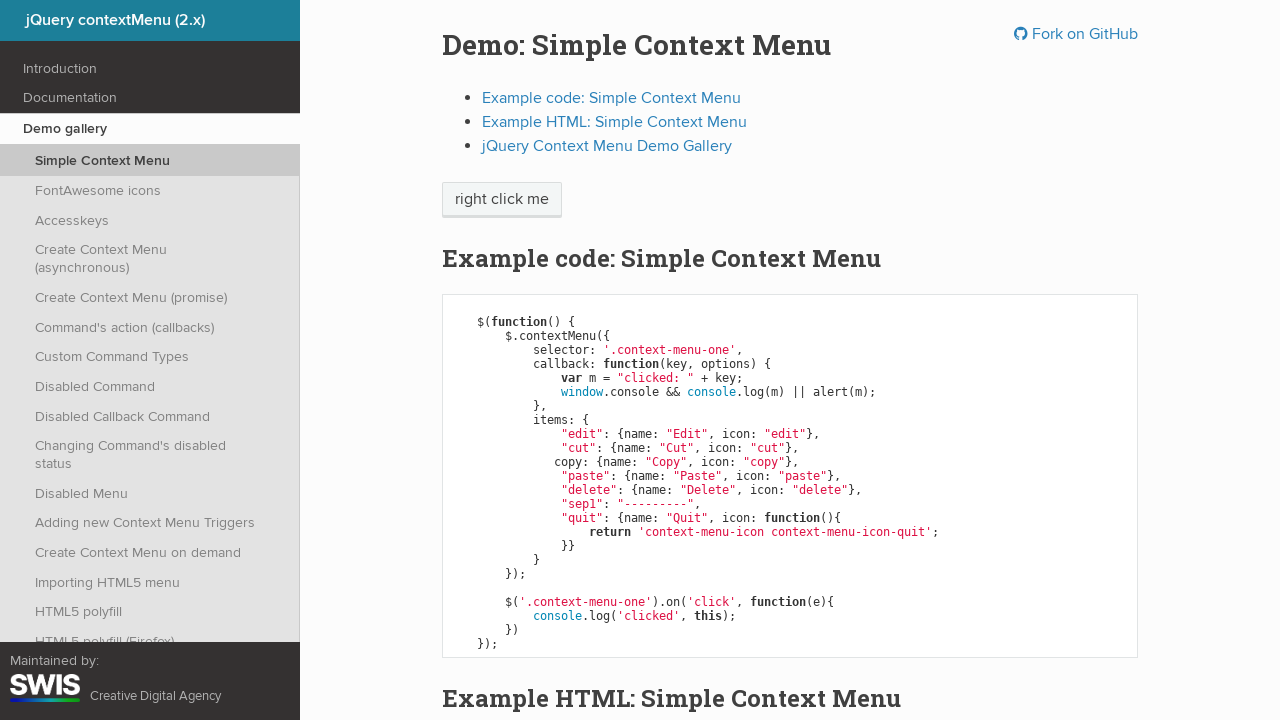

Located the right-click target element
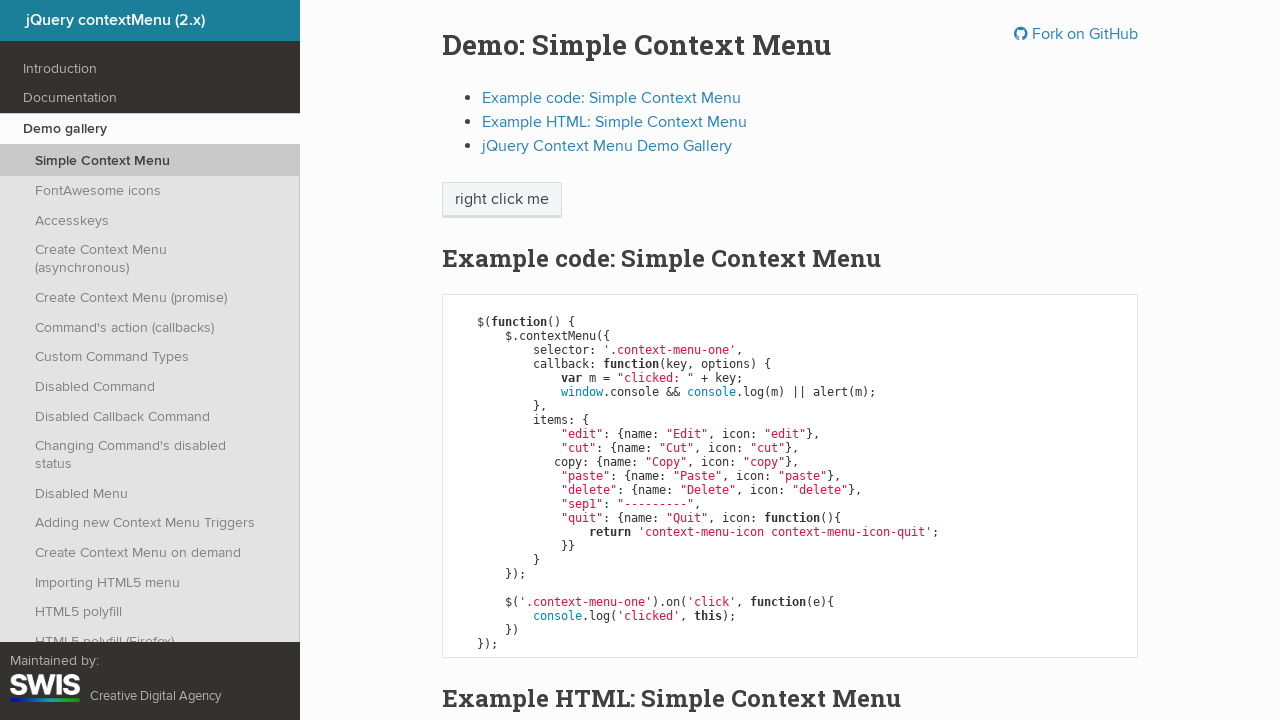

Performed right-click context click on the element at (502, 200) on xpath=//span[text()='right click me']
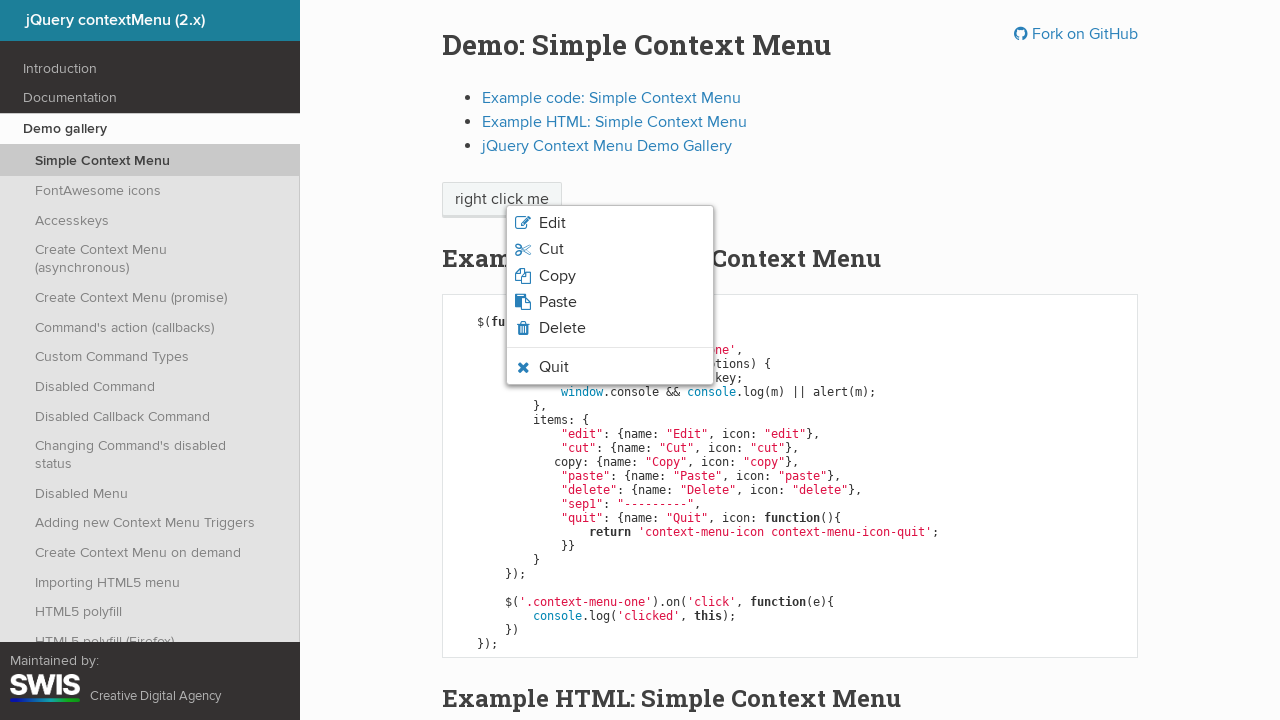

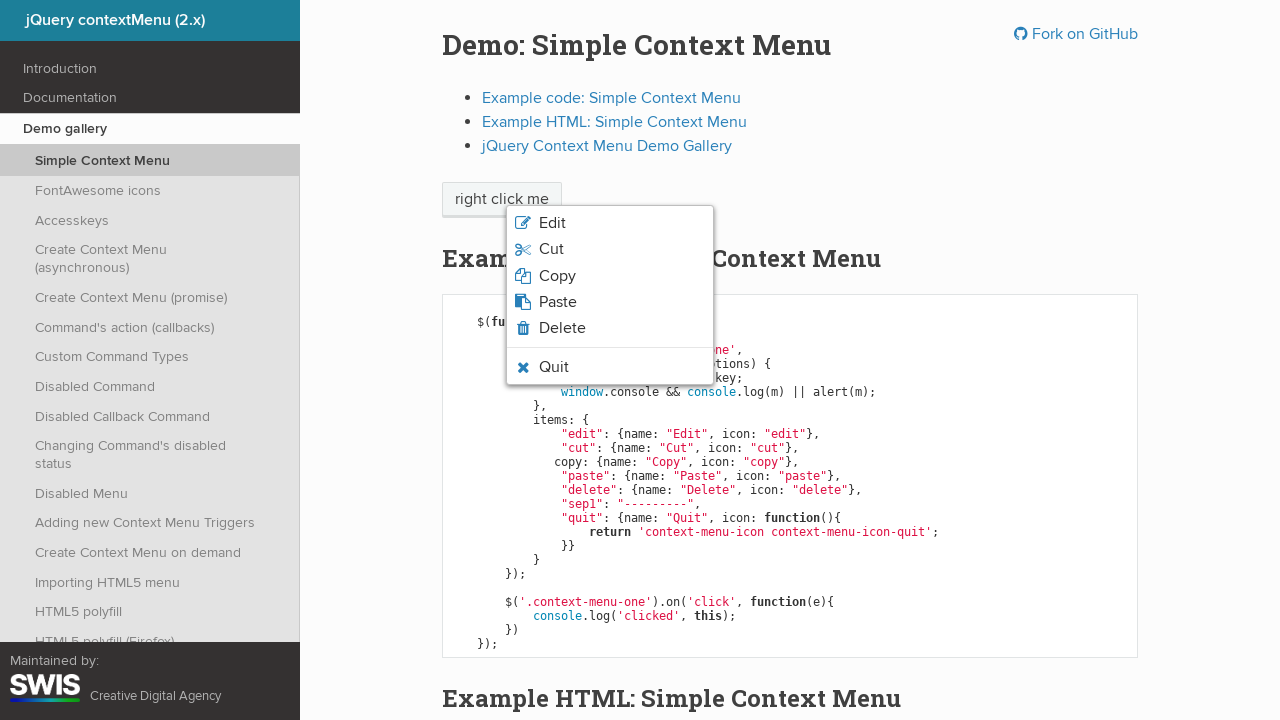